Navigates to W3Schools HTML tables tutorial page and iterates through a sample table to find and verify a specific company name ("Island Trading") exists in the table.

Starting URL: https://www.w3schools.com/html/html_tables.asp

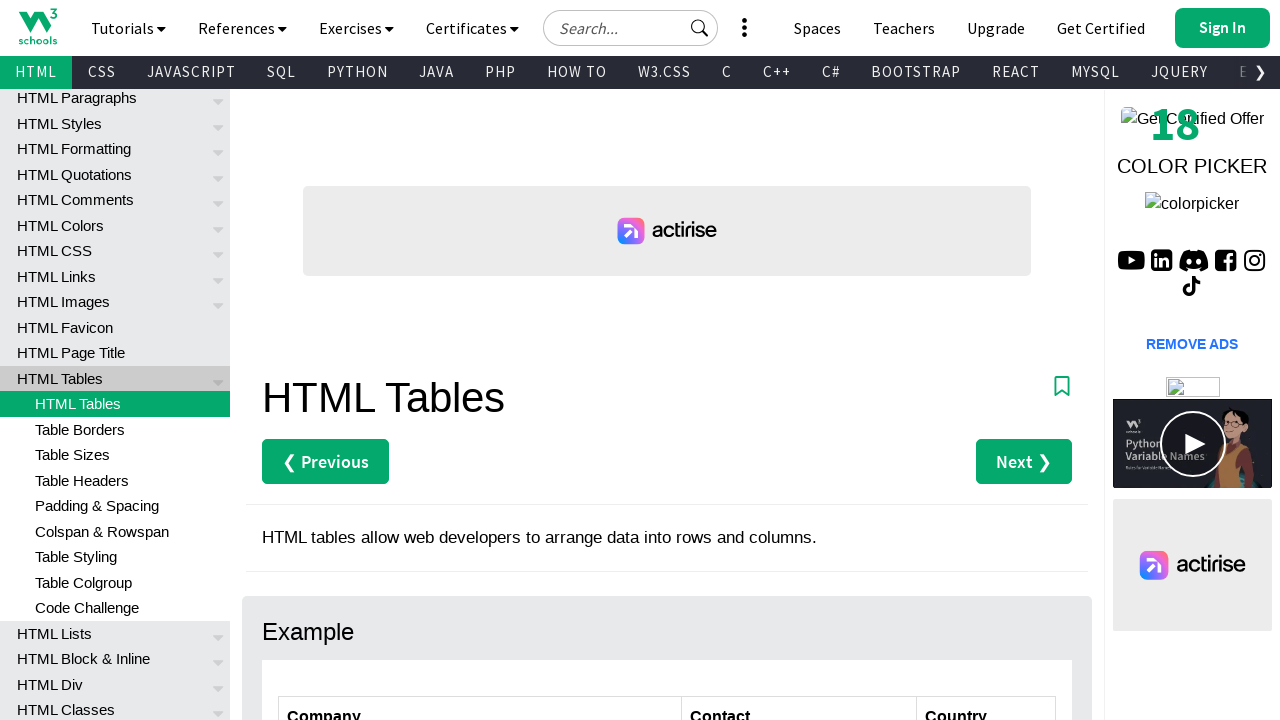

Waited for customers table to be visible
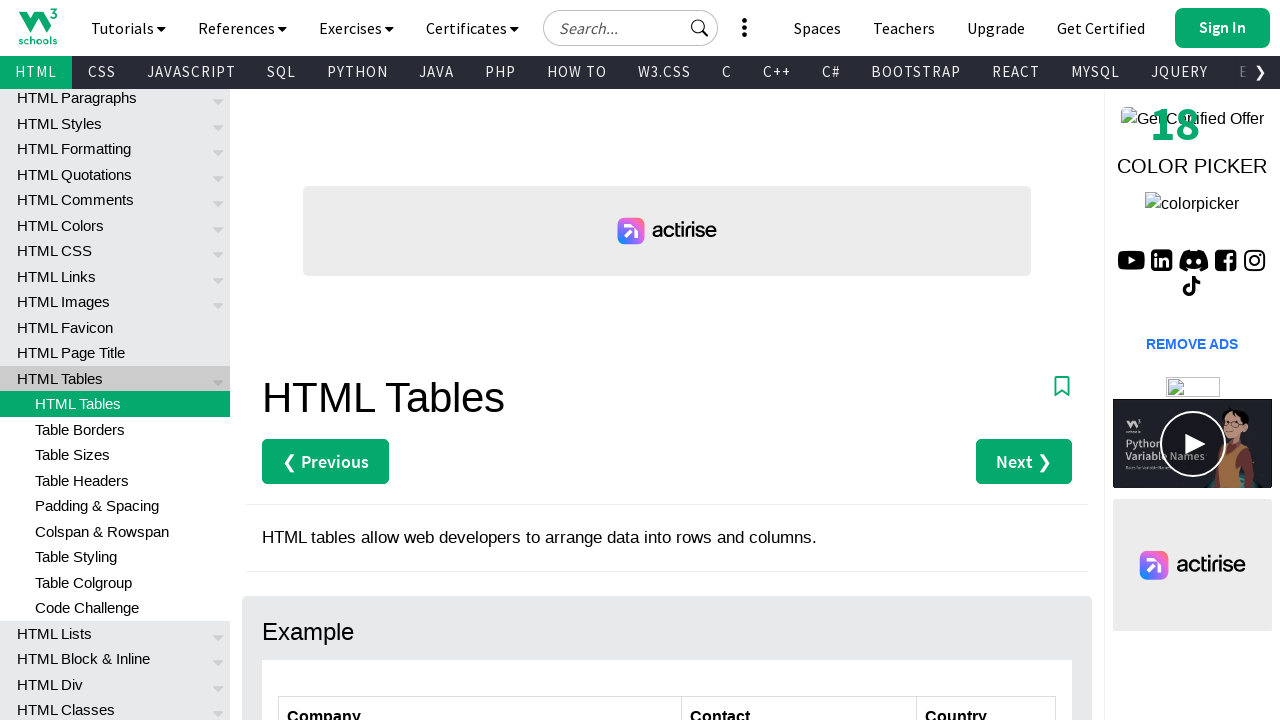

Waited 500ms before checking row 2
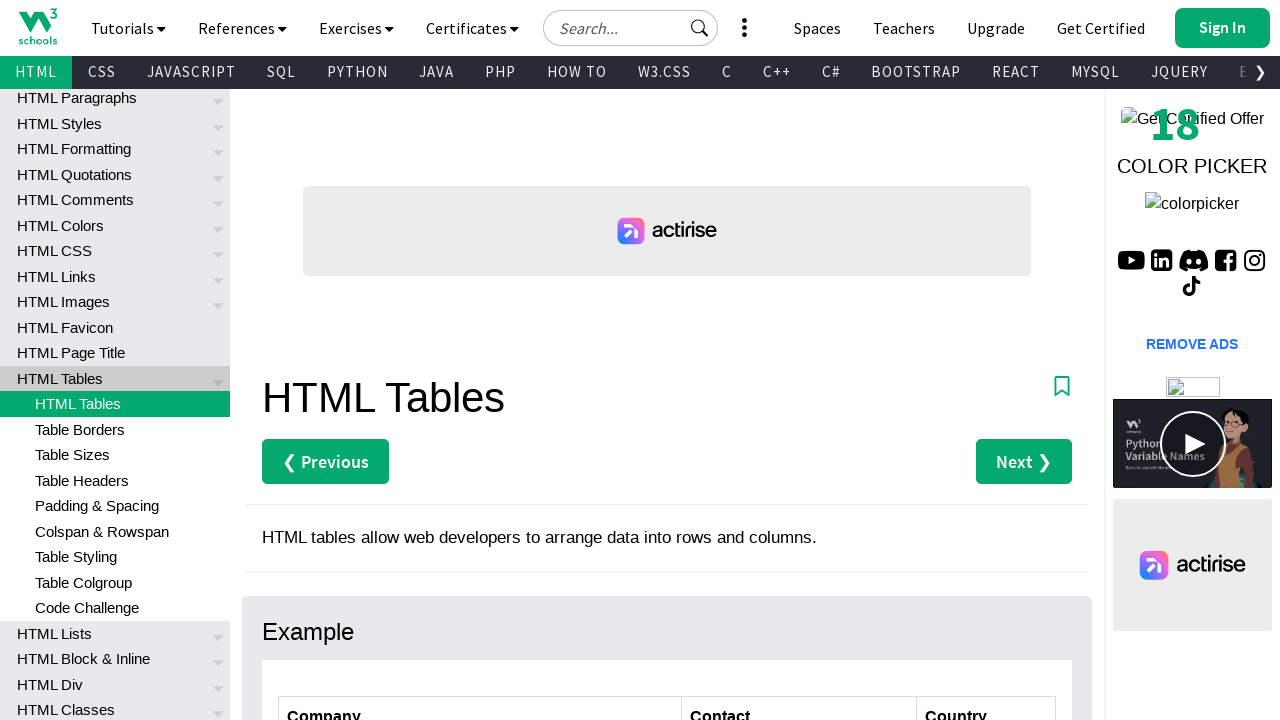

Located table cell in row 2, first column
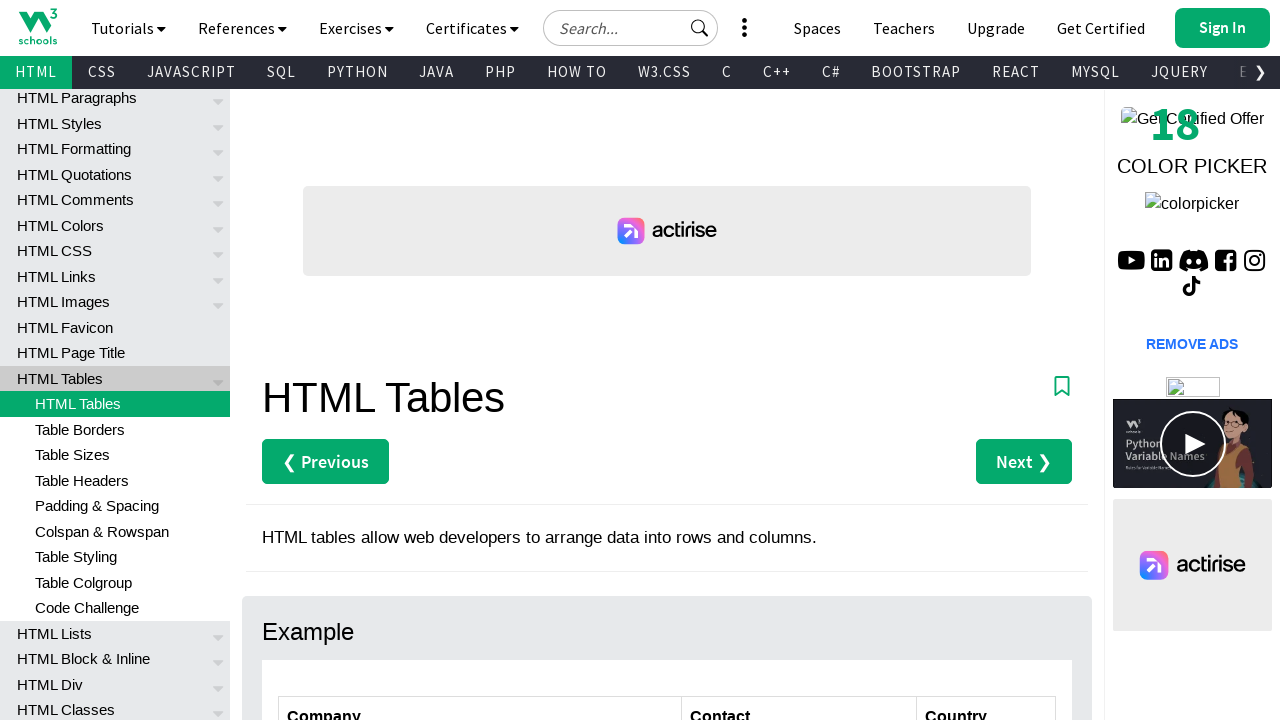

Retrieved text content from row 2: 'Alfreds Futterkiste'
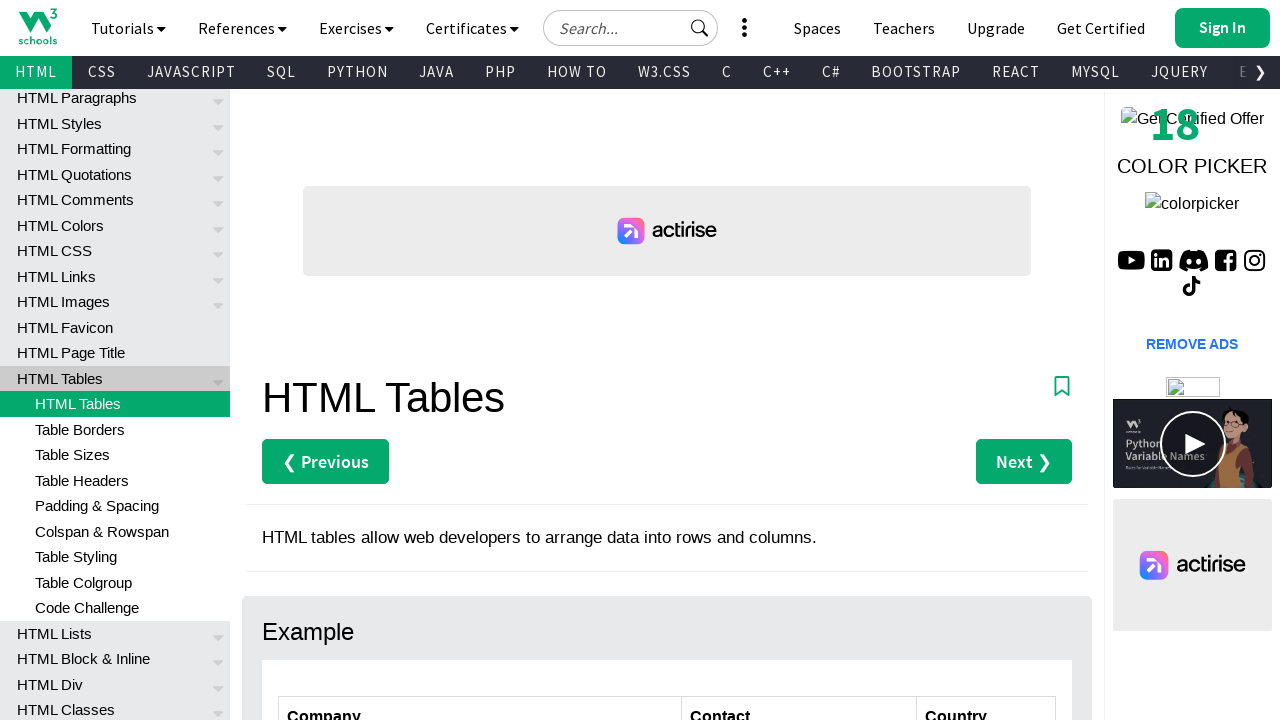

Waited 500ms before checking row 3
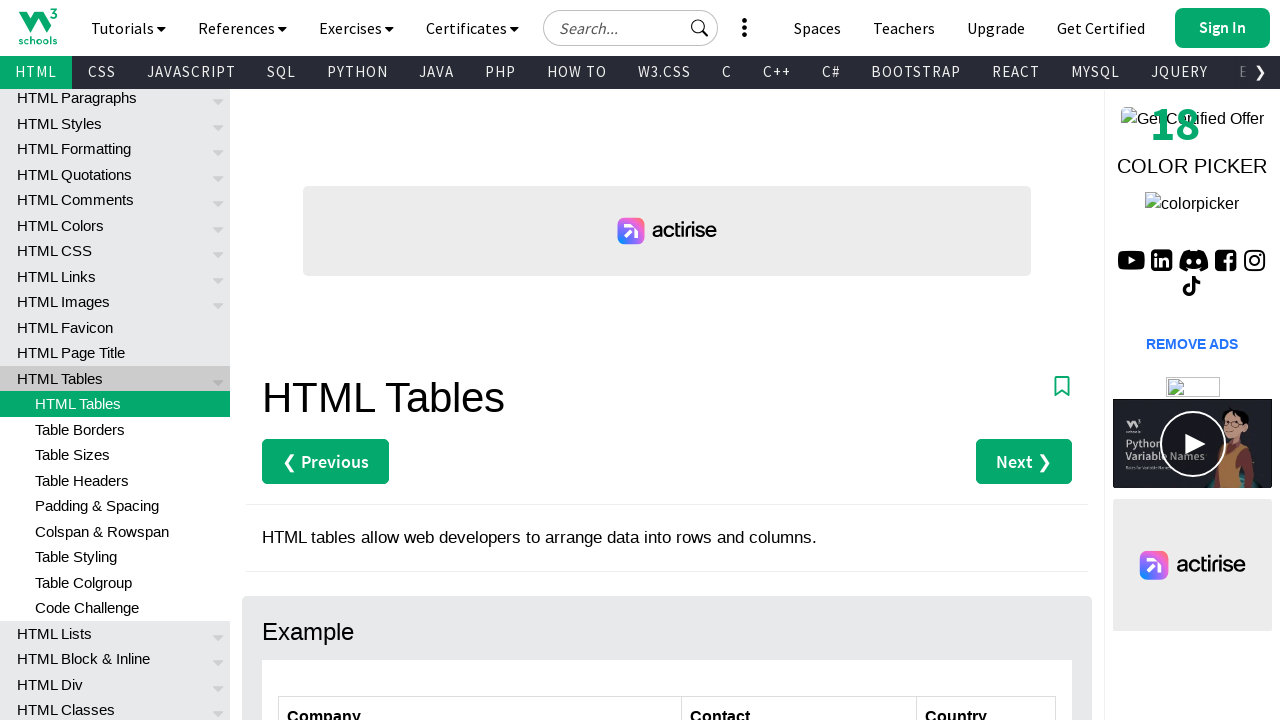

Located table cell in row 3, first column
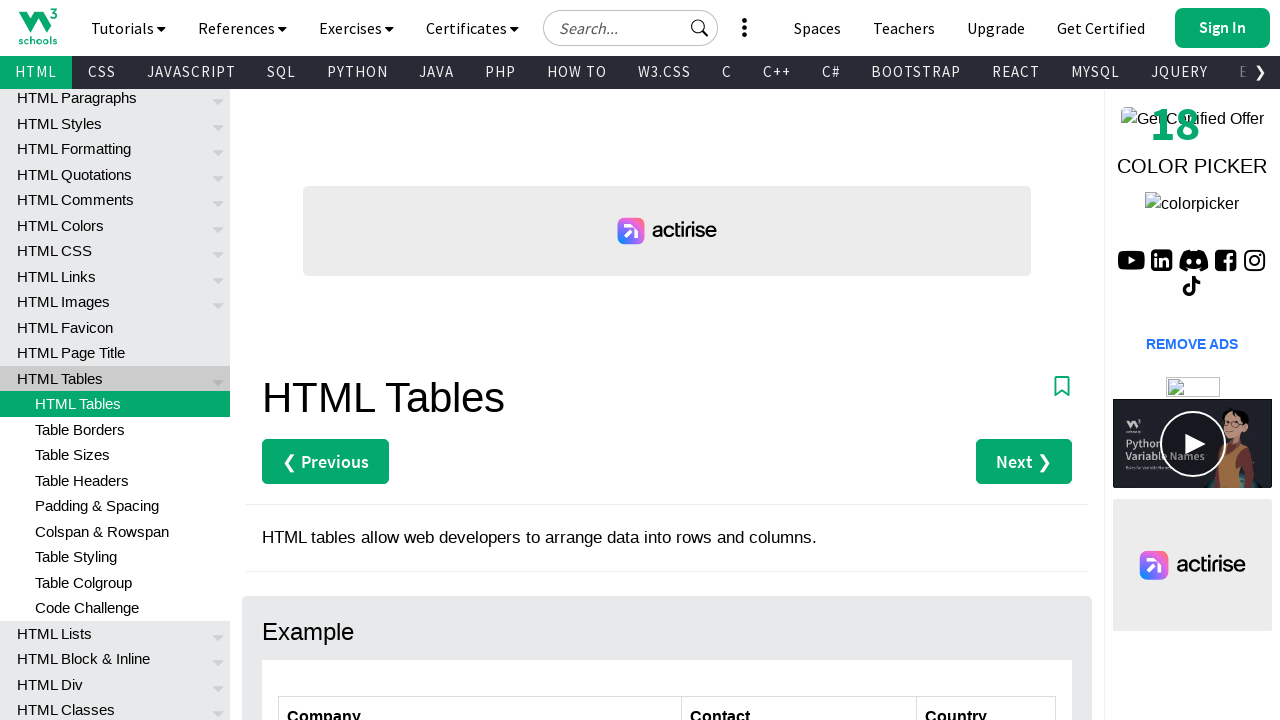

Retrieved text content from row 3: 'Centro comercial Moctezuma'
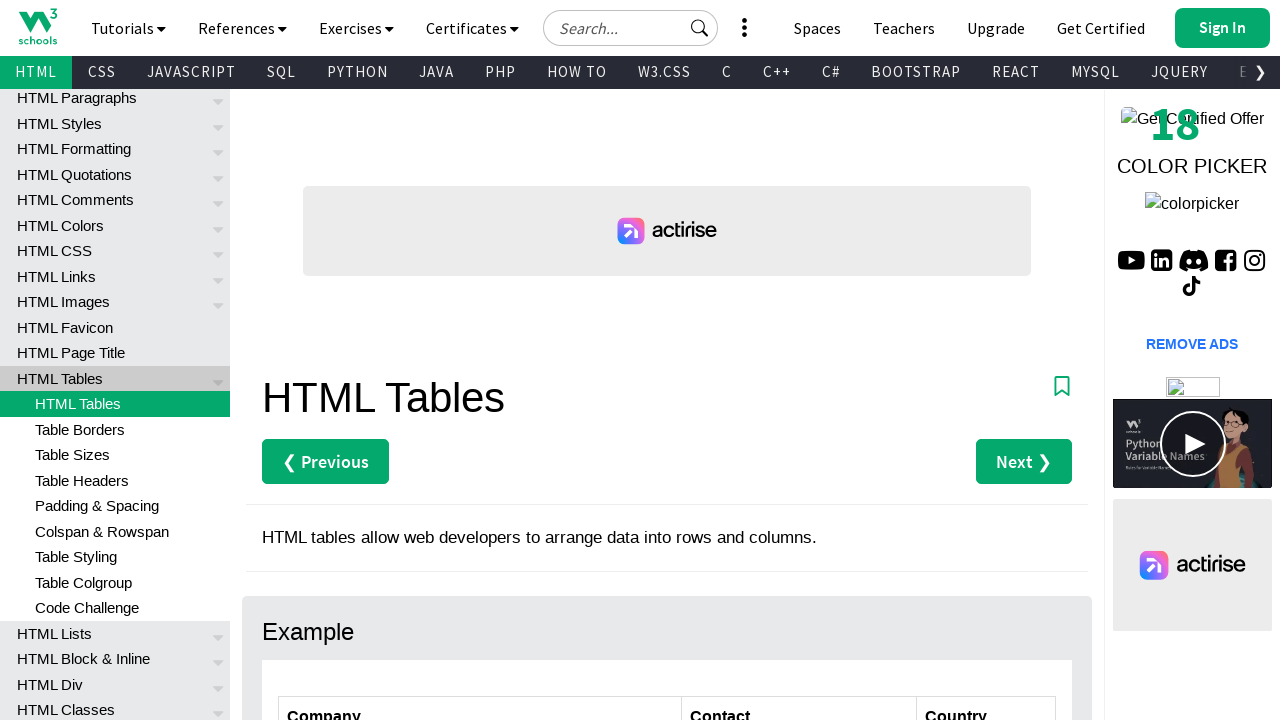

Waited 500ms before checking row 4
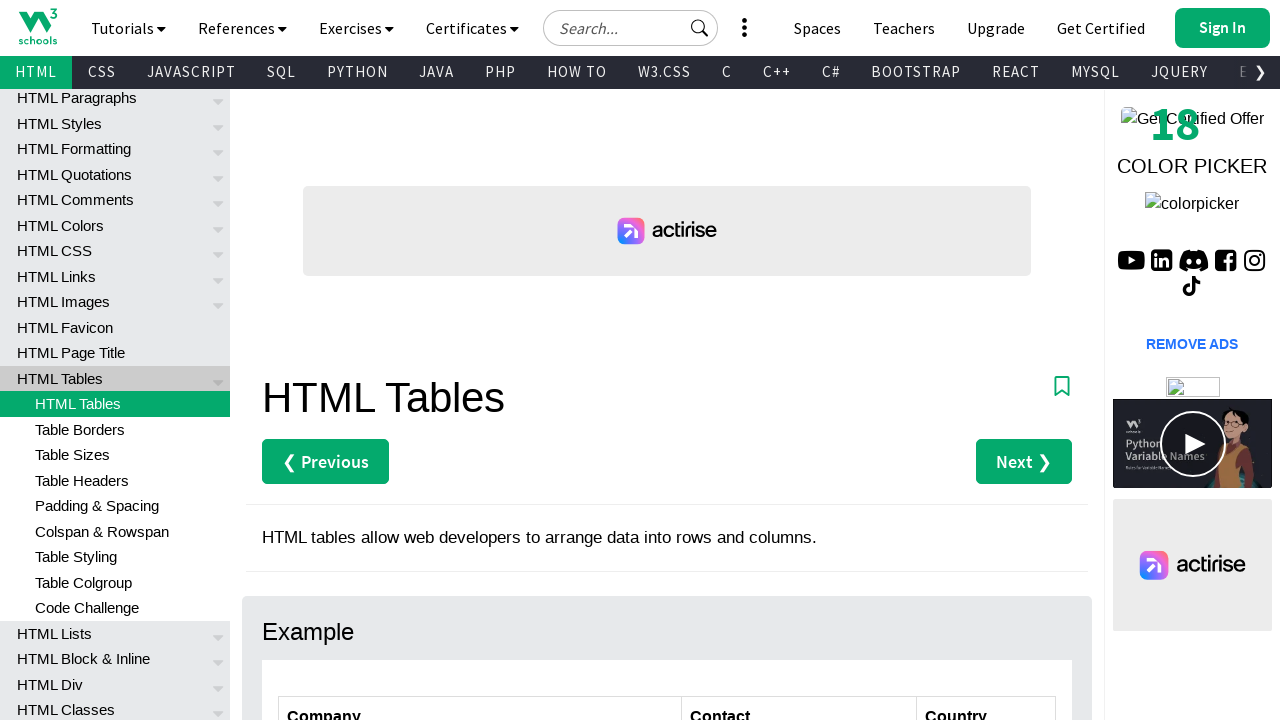

Located table cell in row 4, first column
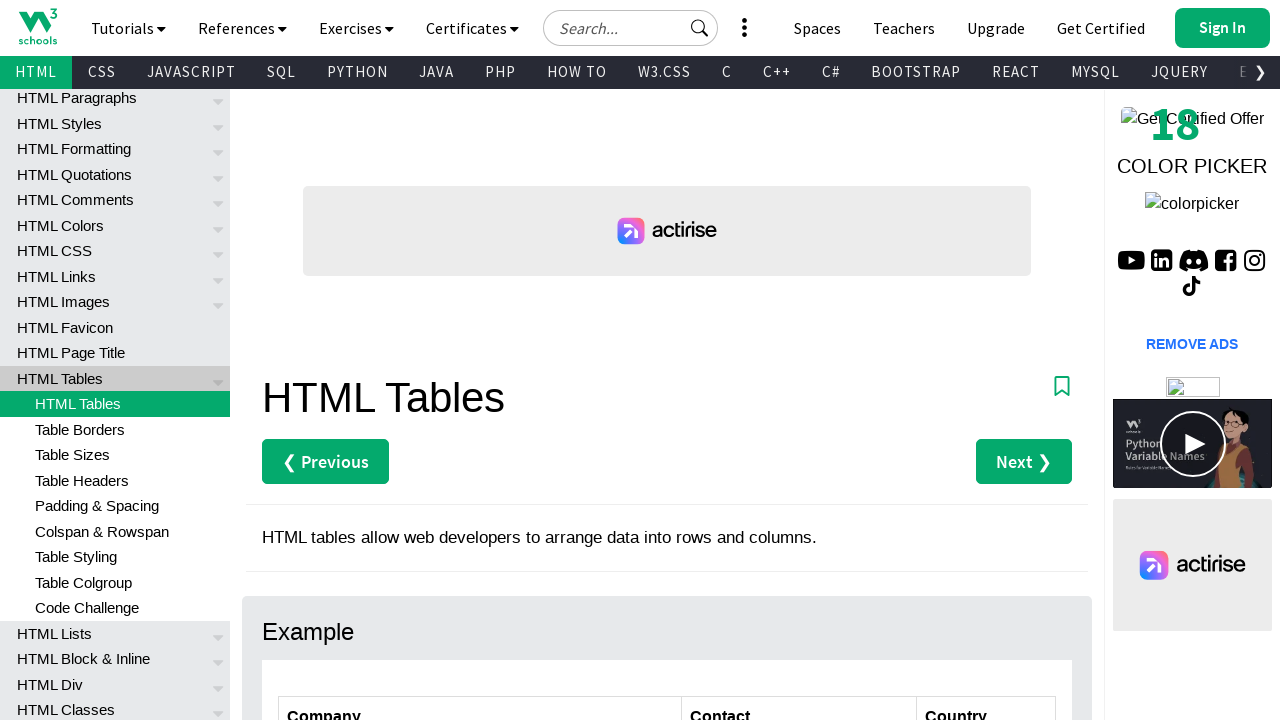

Retrieved text content from row 4: 'Ernst Handel'
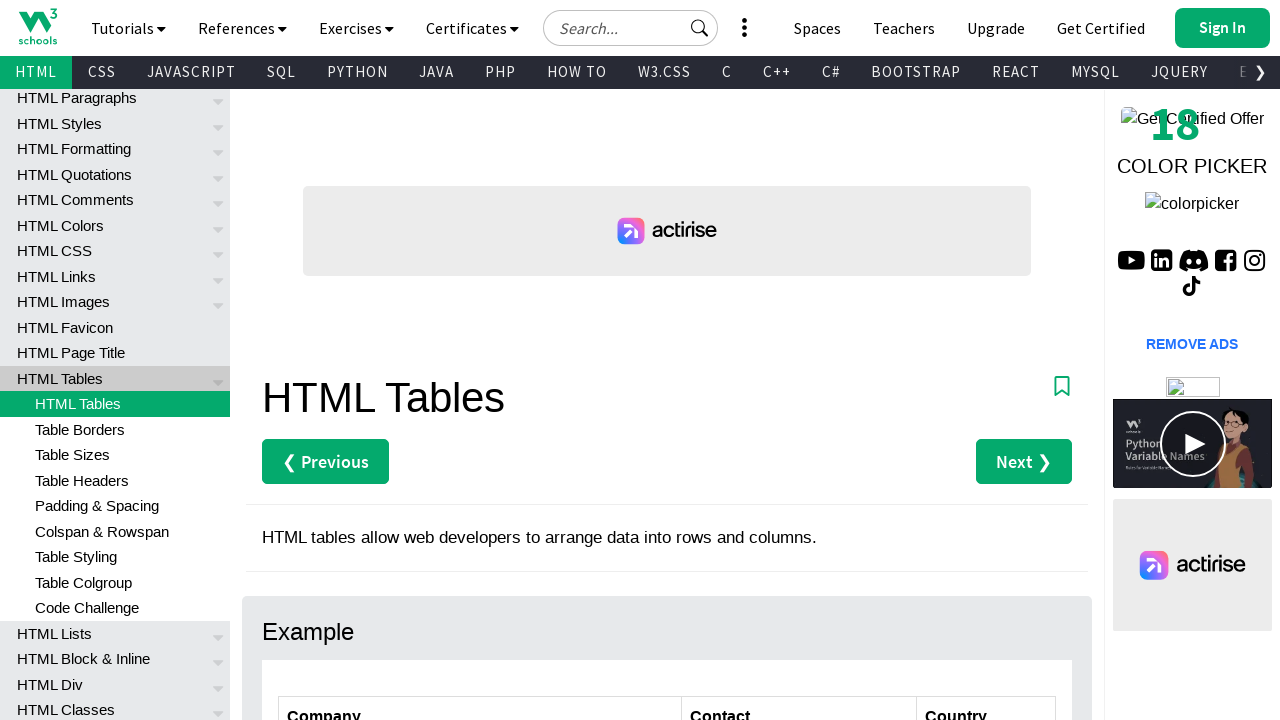

Waited 500ms before checking row 5
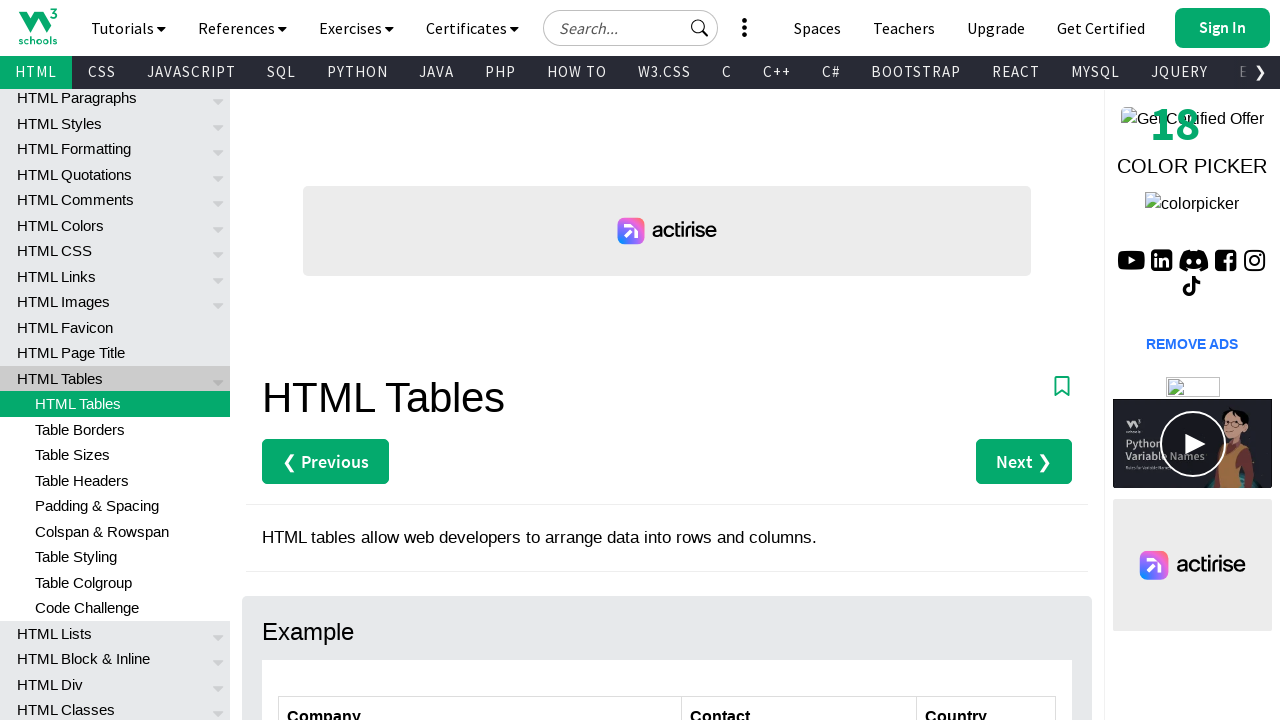

Located table cell in row 5, first column
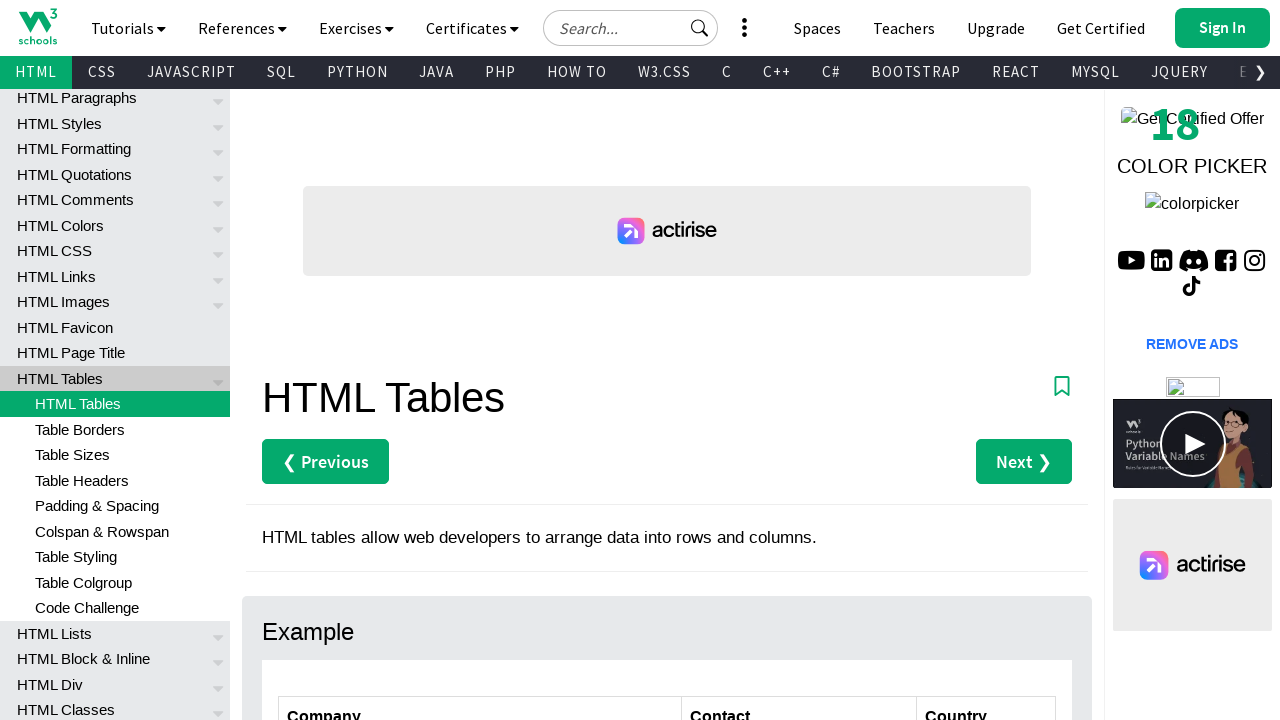

Retrieved text content from row 5: 'Island Trading'
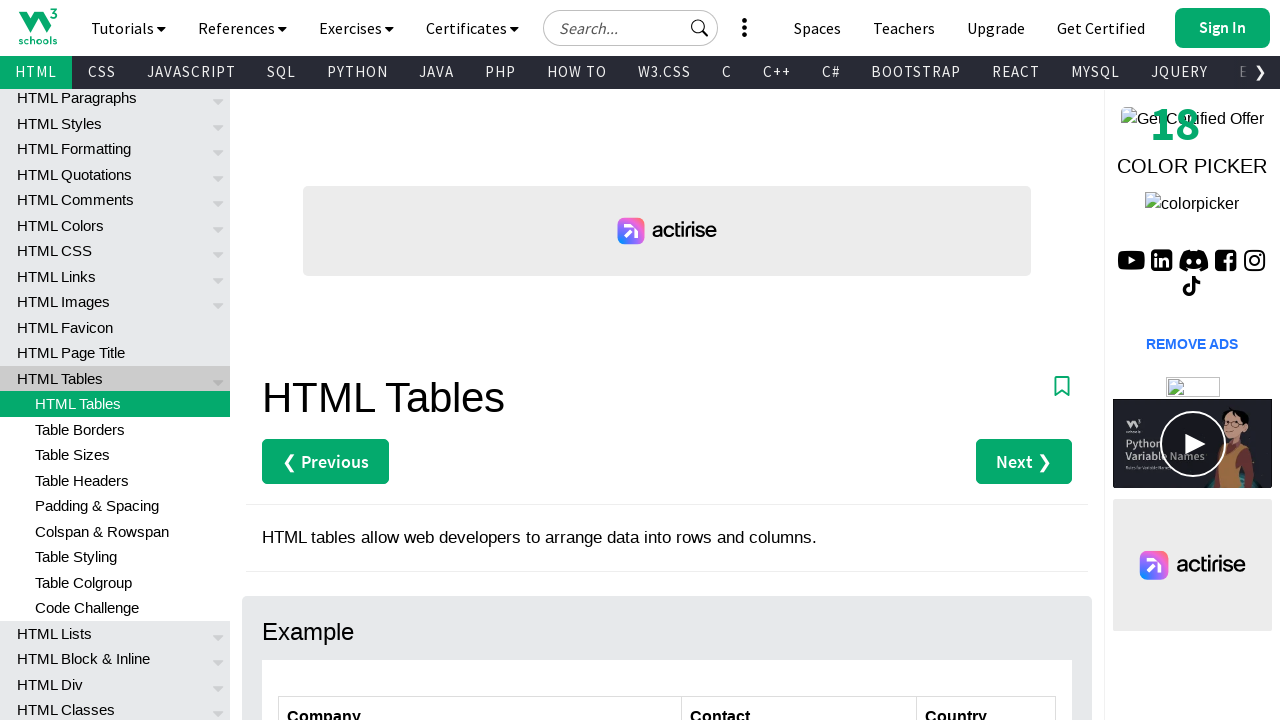

Found 'Island Trading' and scrolled into view
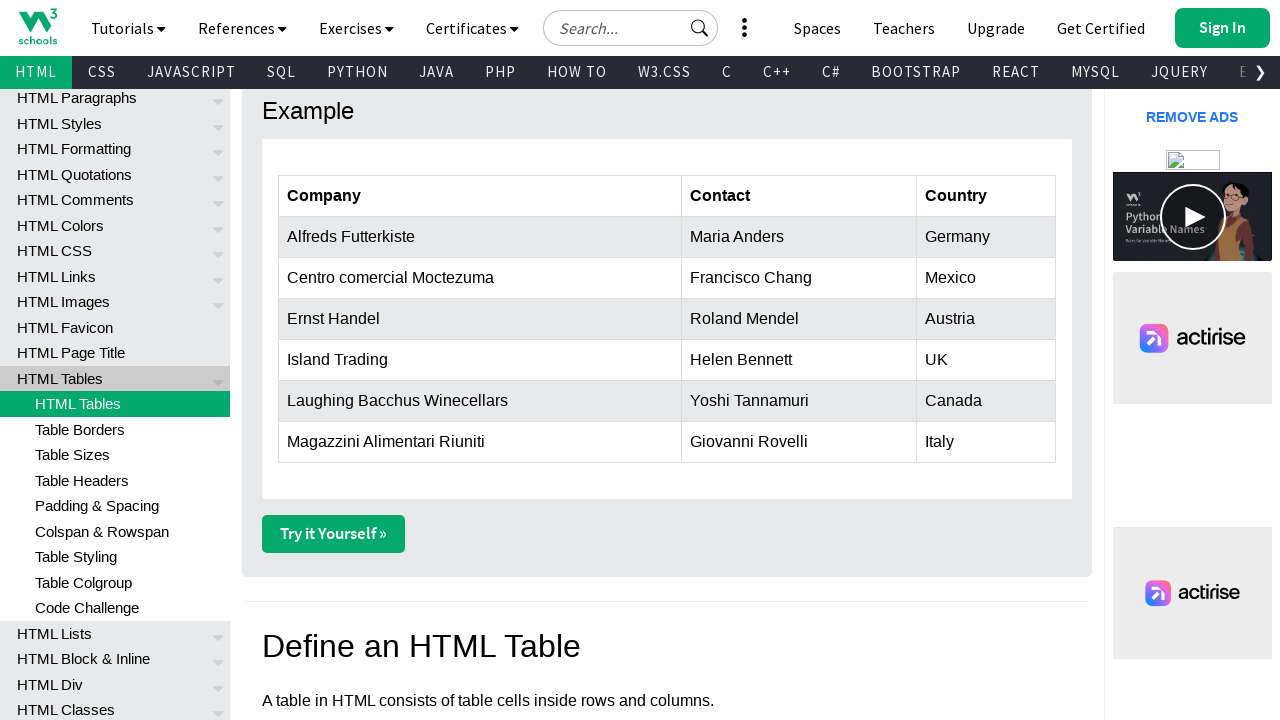

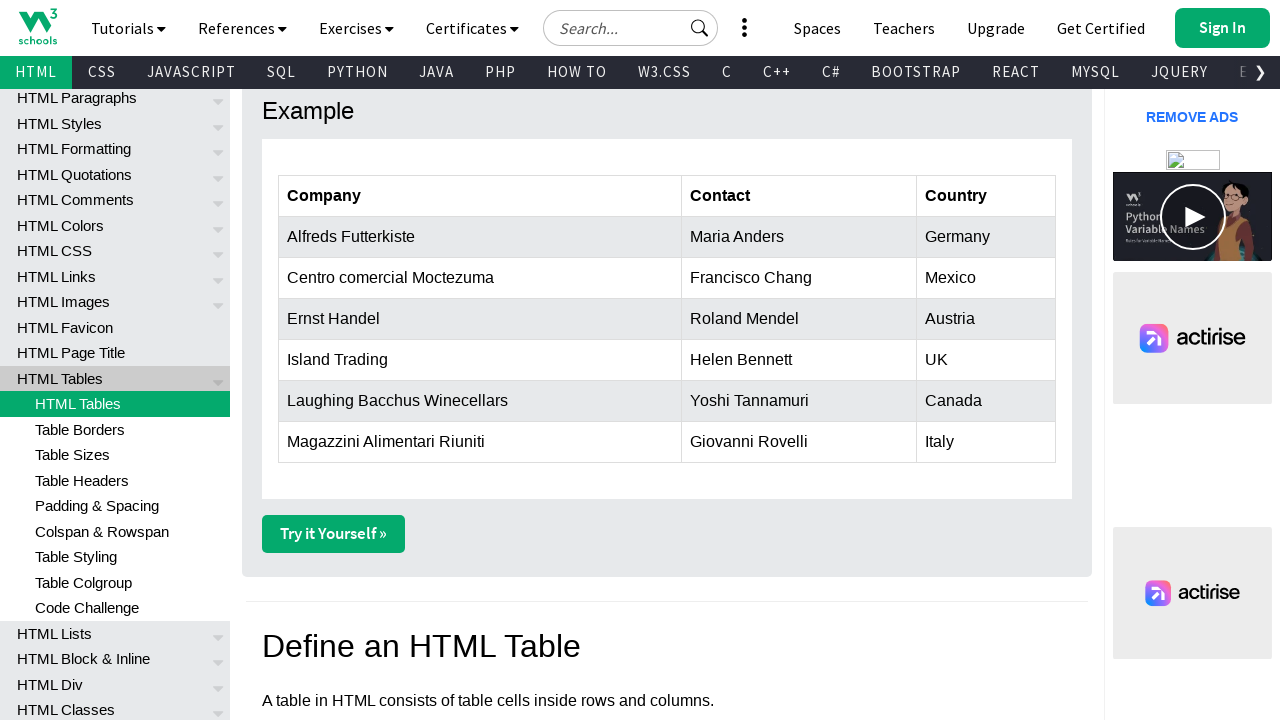